Tests that browser back button works correctly with routing filters

Starting URL: https://demo.playwright.dev/todomvc

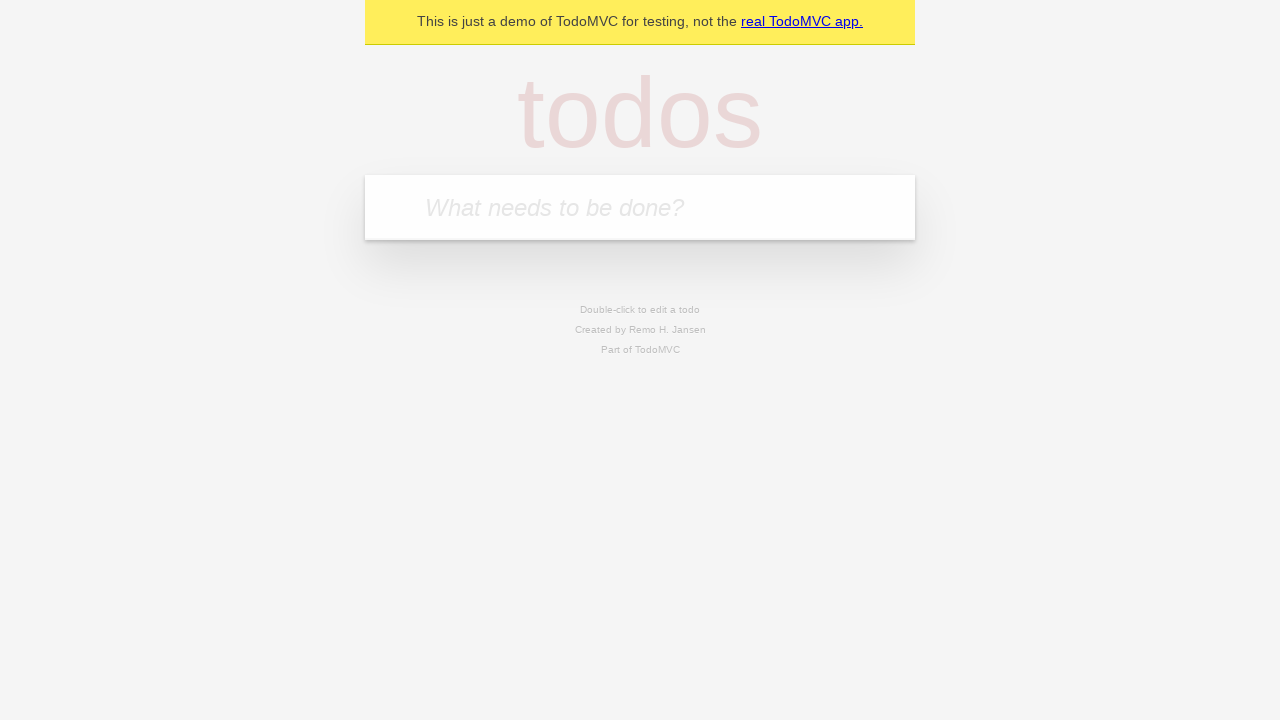

Filled todo input with 'buy some cheese' on internal:attr=[placeholder="What needs to be done?"i]
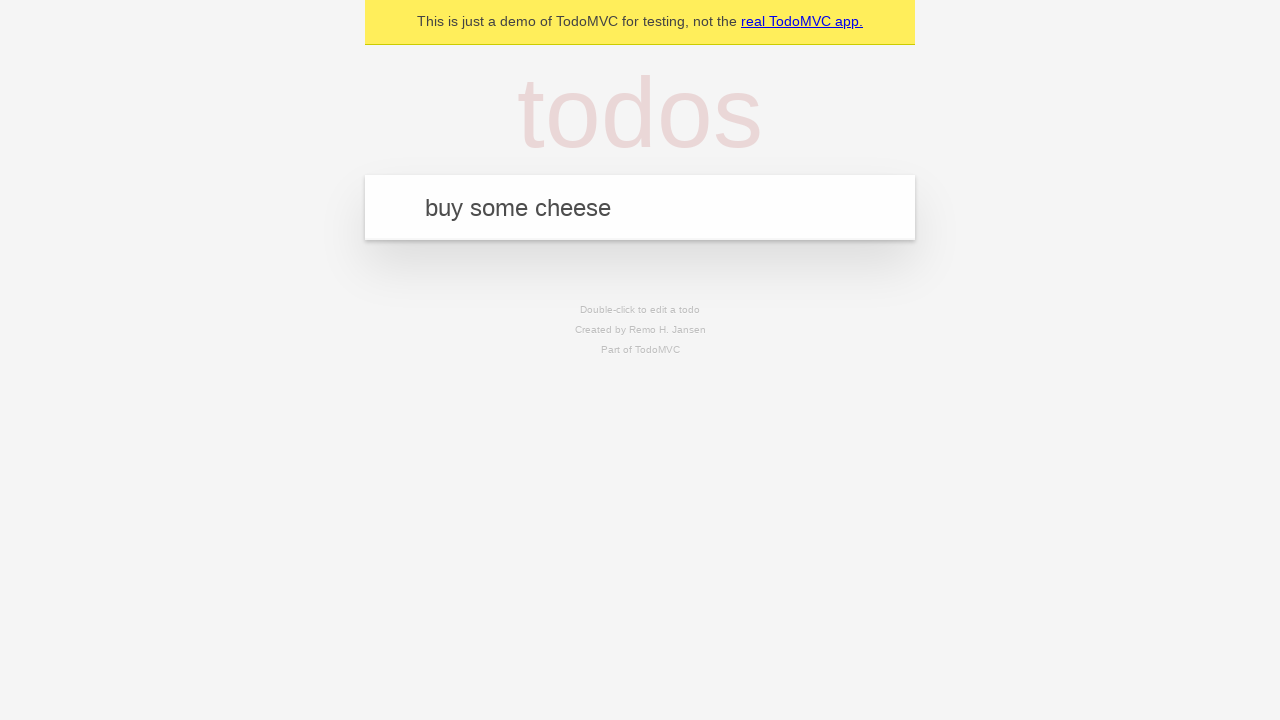

Pressed Enter to create todo item 'buy some cheese' on internal:attr=[placeholder="What needs to be done?"i]
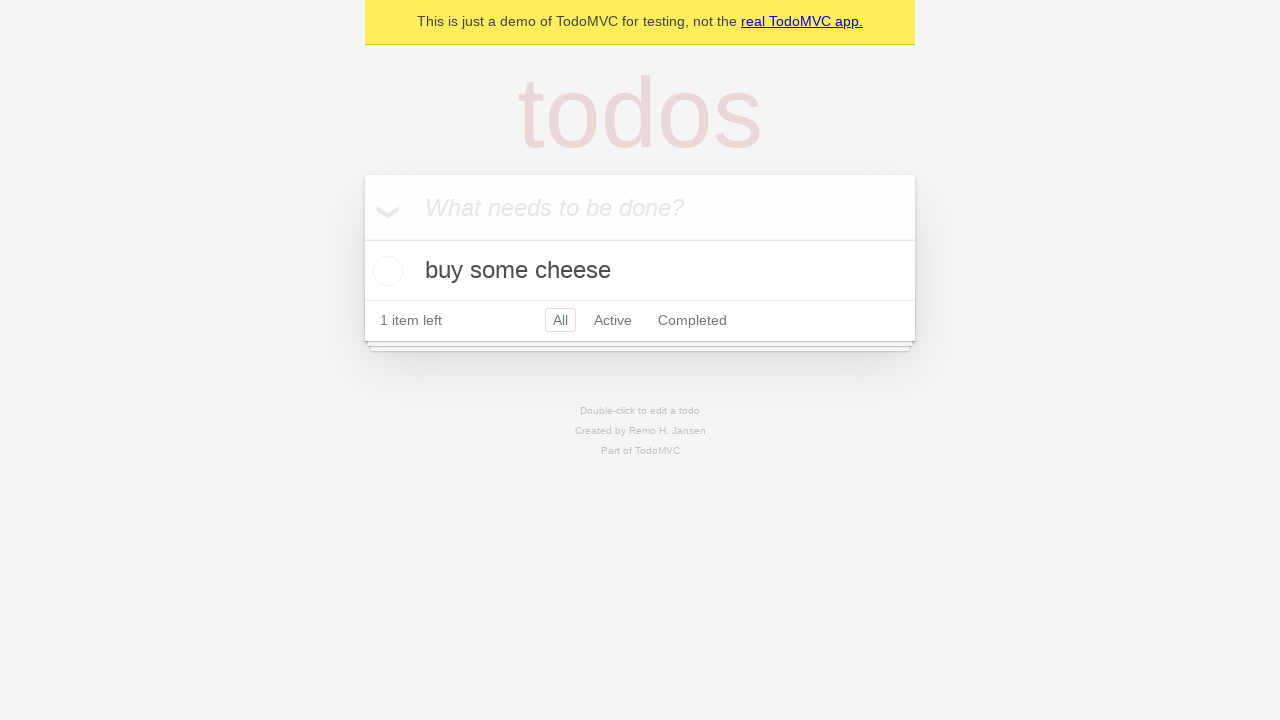

Filled todo input with 'feed the cat' on internal:attr=[placeholder="What needs to be done?"i]
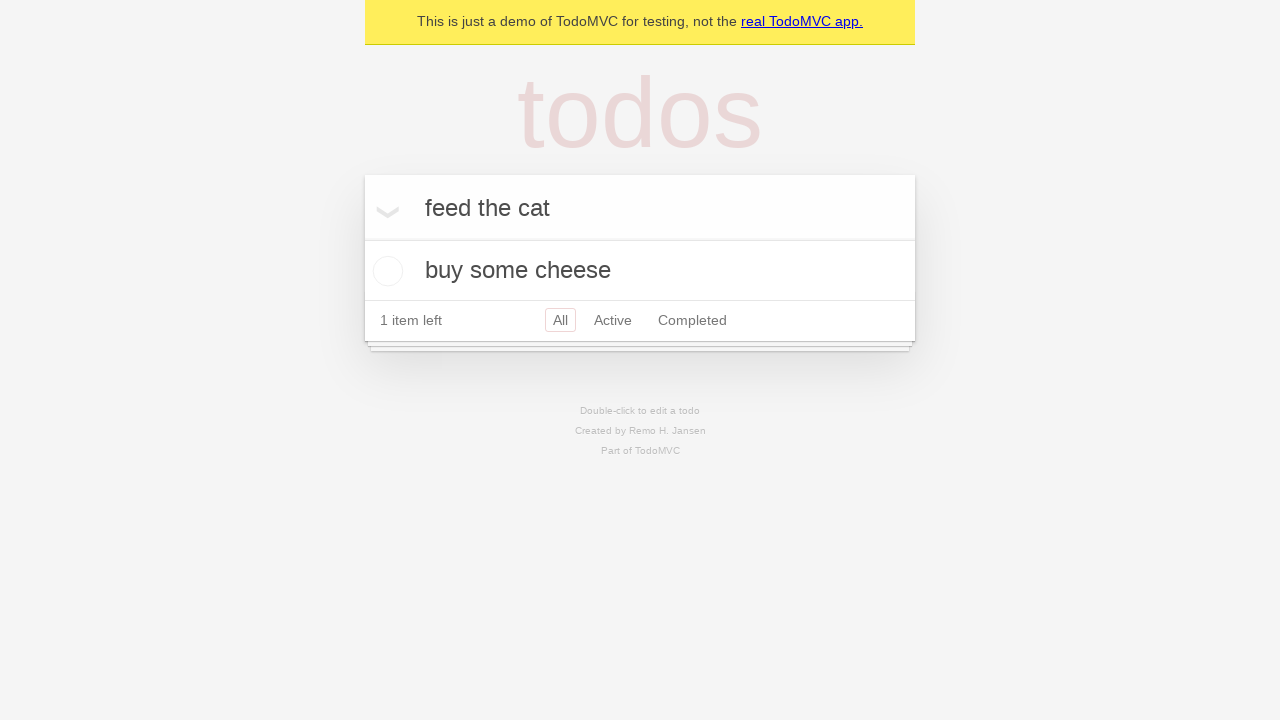

Pressed Enter to create todo item 'feed the cat' on internal:attr=[placeholder="What needs to be done?"i]
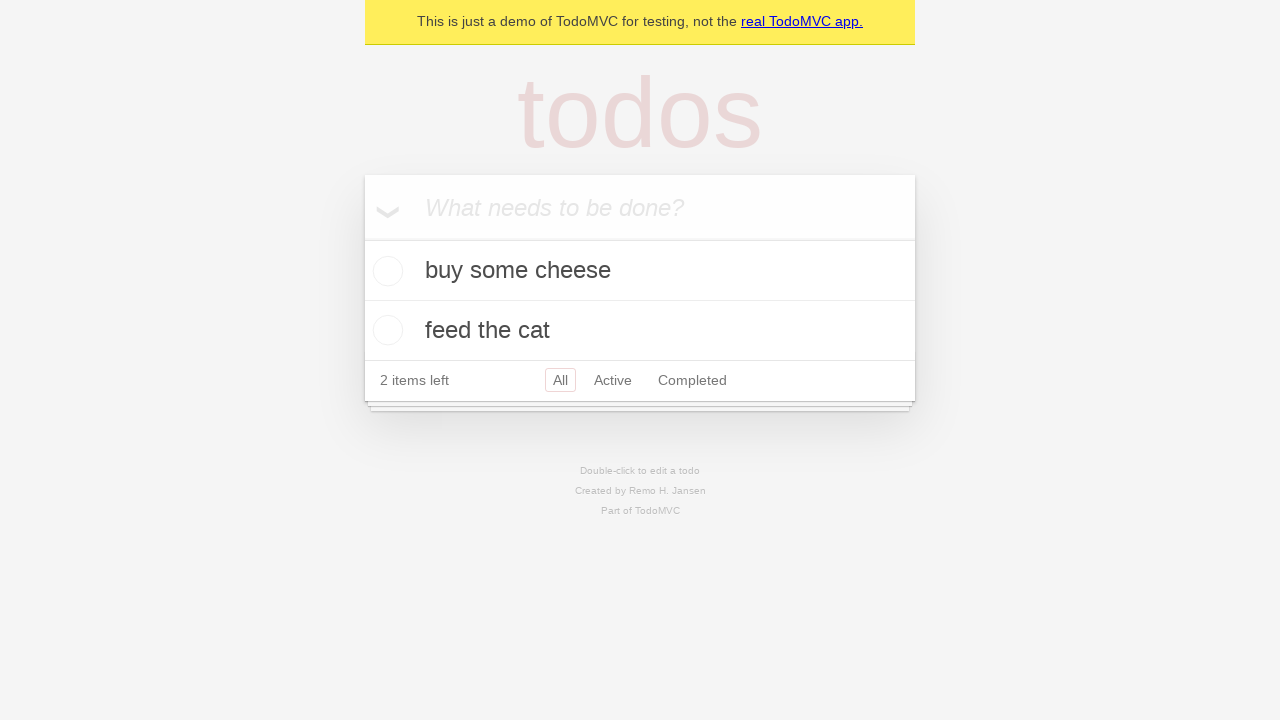

Filled todo input with 'book a doctors appointment' on internal:attr=[placeholder="What needs to be done?"i]
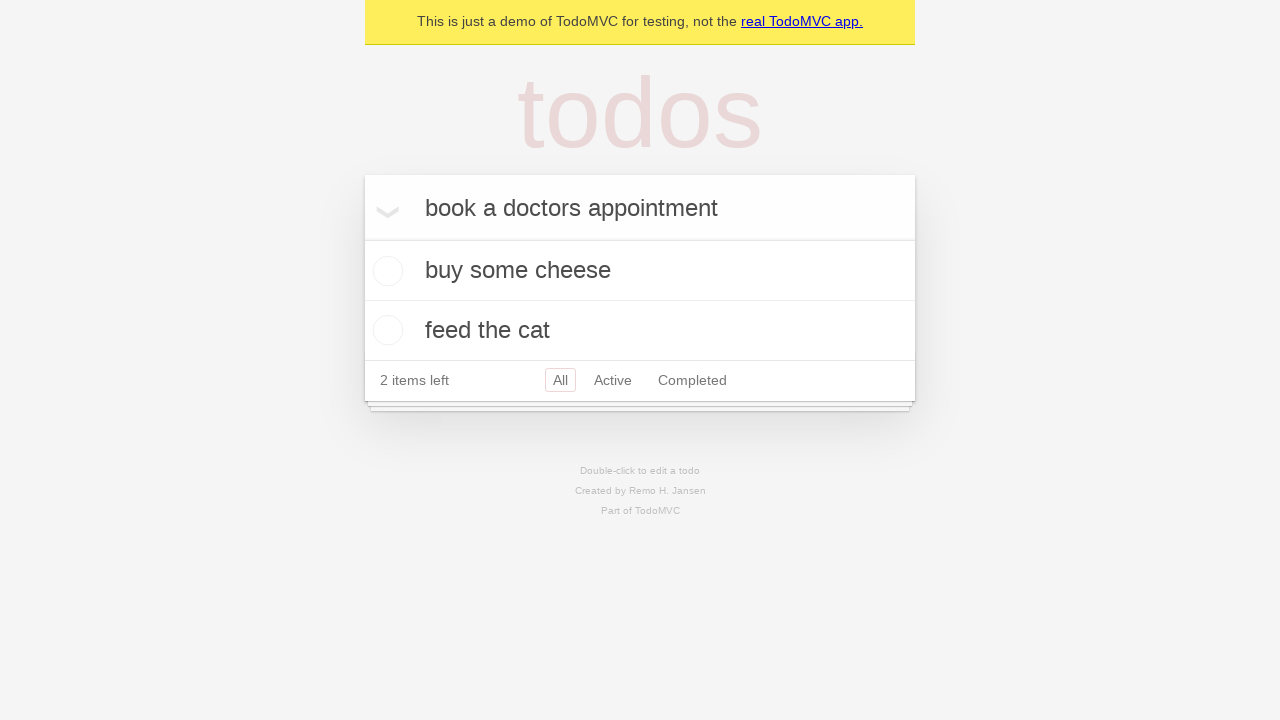

Pressed Enter to create todo item 'book a doctors appointment' on internal:attr=[placeholder="What needs to be done?"i]
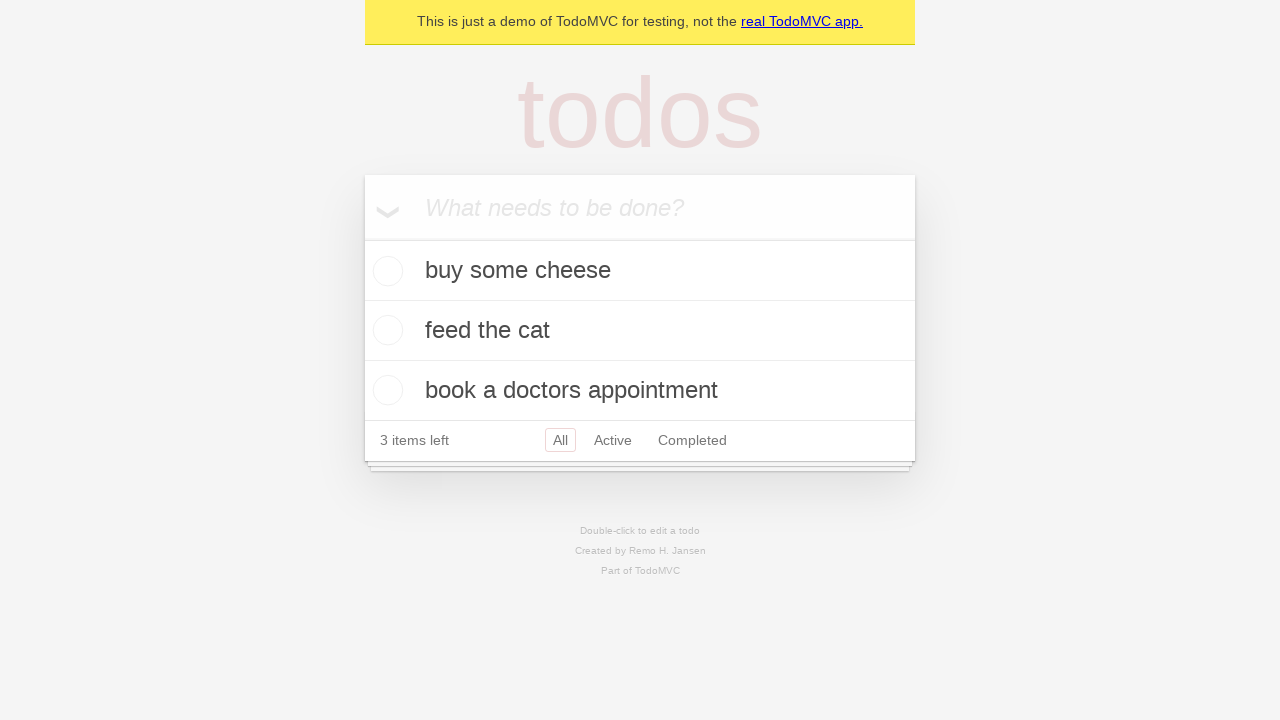

Checked the second todo item checkbox at (385, 330) on internal:testid=[data-testid="todo-item"s] >> nth=1 >> internal:role=checkbox
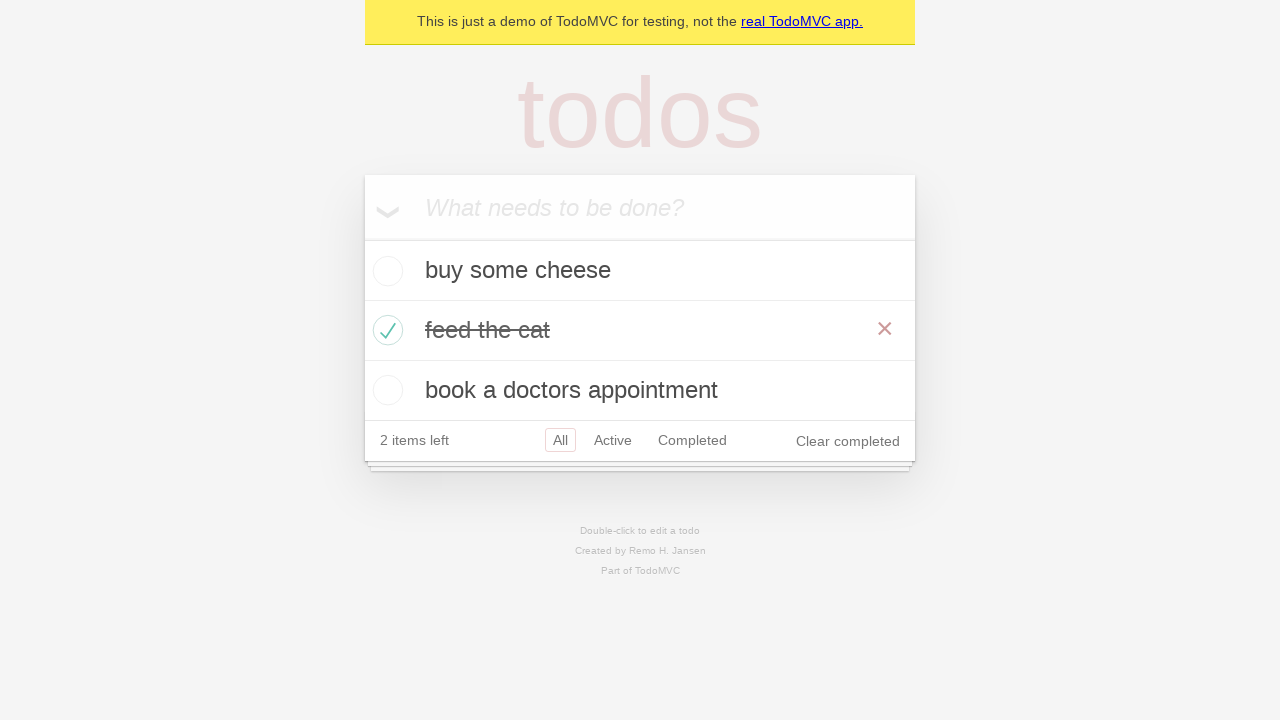

Clicked 'All' filter link at (560, 440) on internal:role=link[name="All"i]
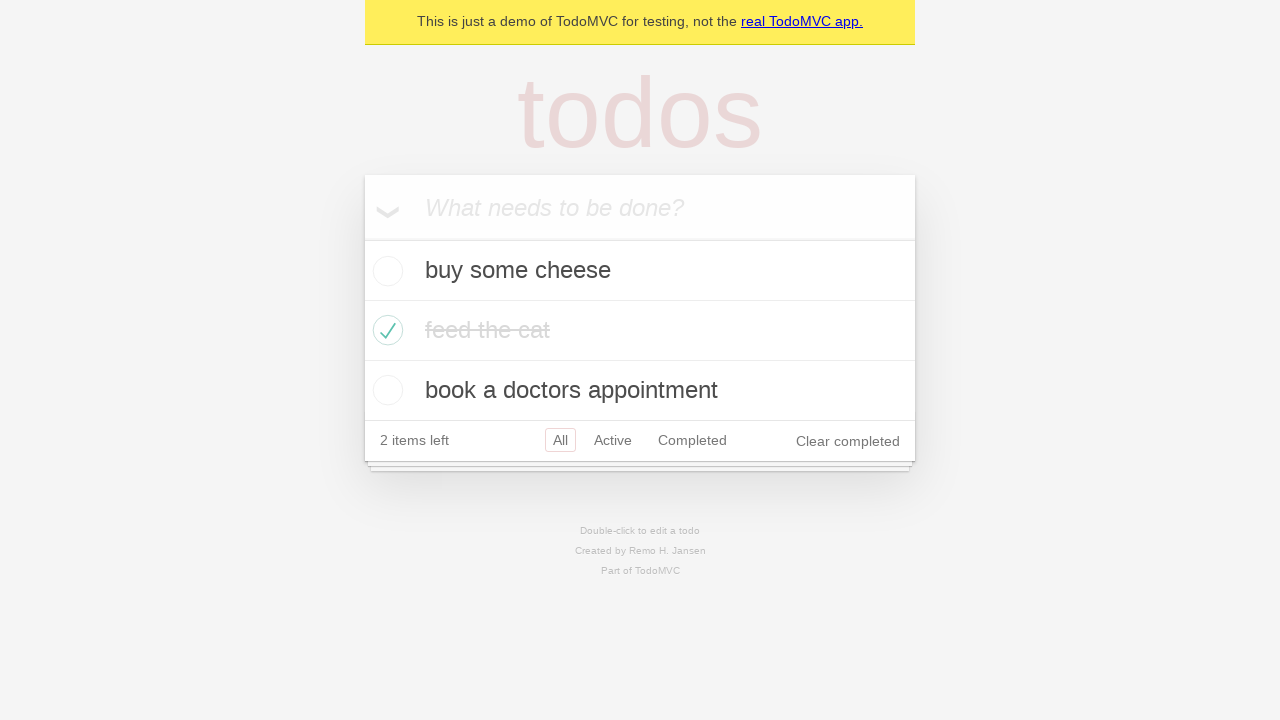

Verified all 3 todo items are visible
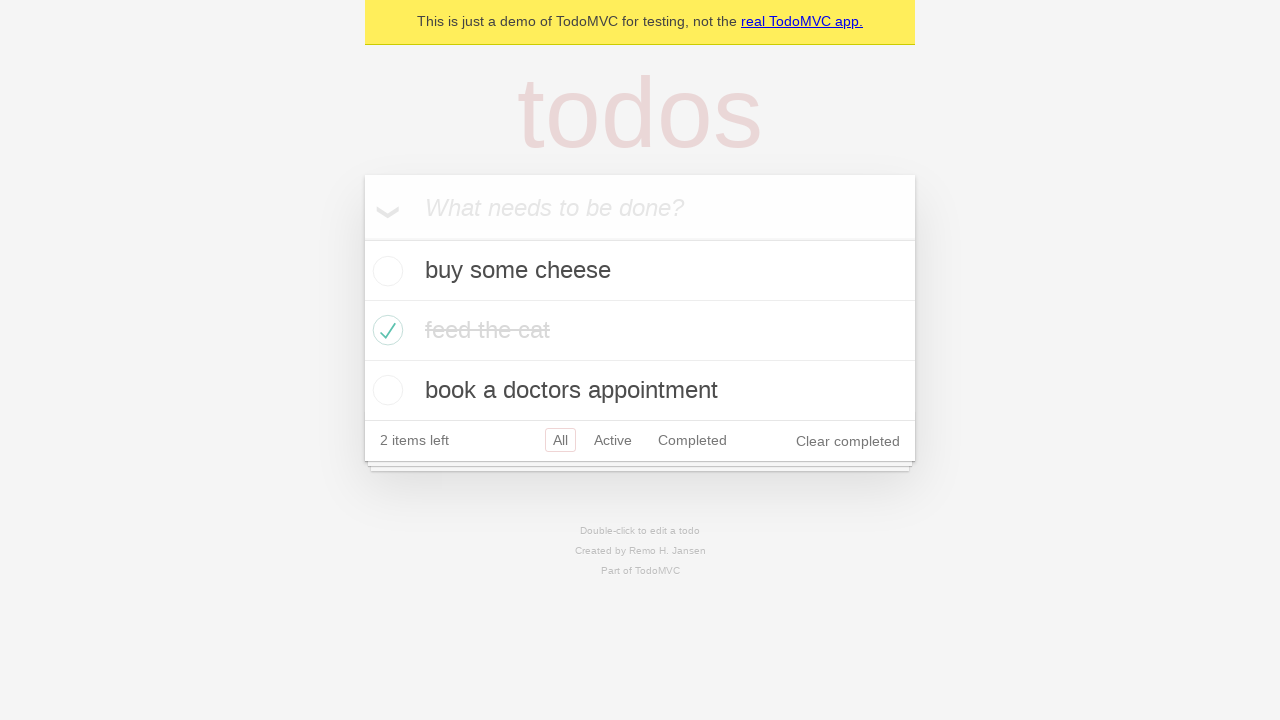

Clicked 'Active' filter link at (613, 440) on internal:role=link[name="Active"i]
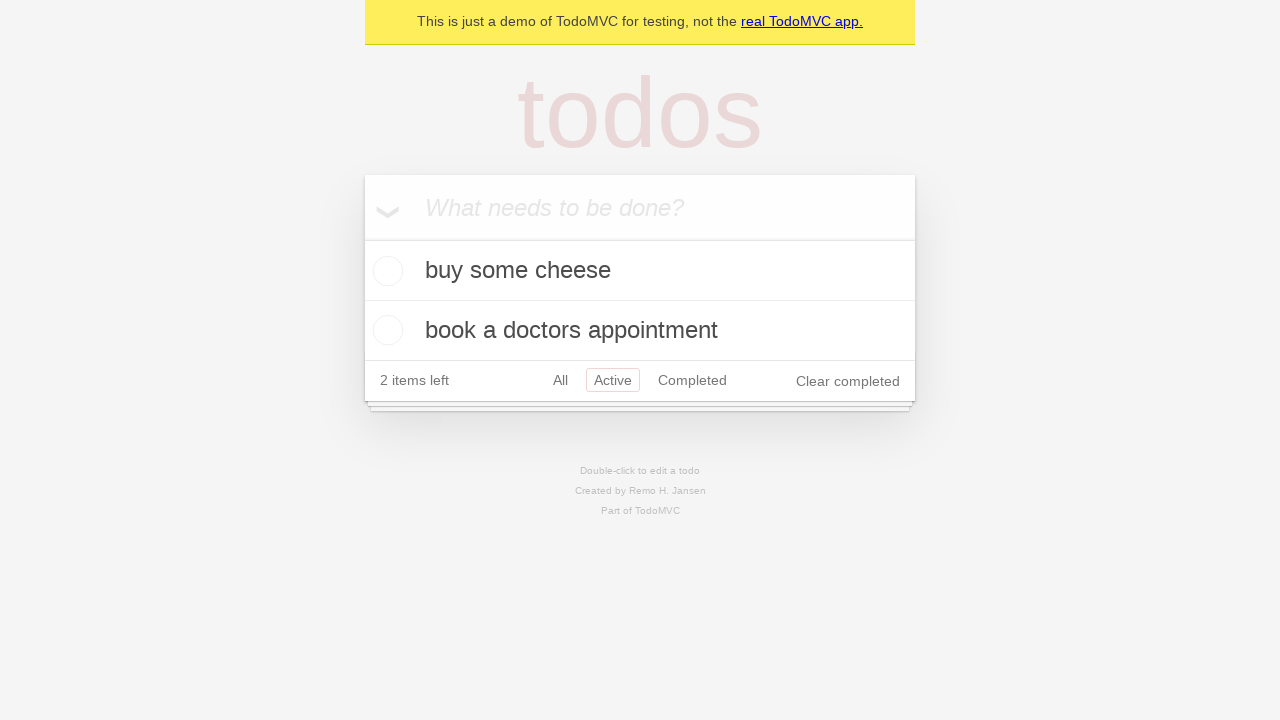

Clicked 'Completed' filter link at (692, 380) on internal:role=link[name="Completed"i]
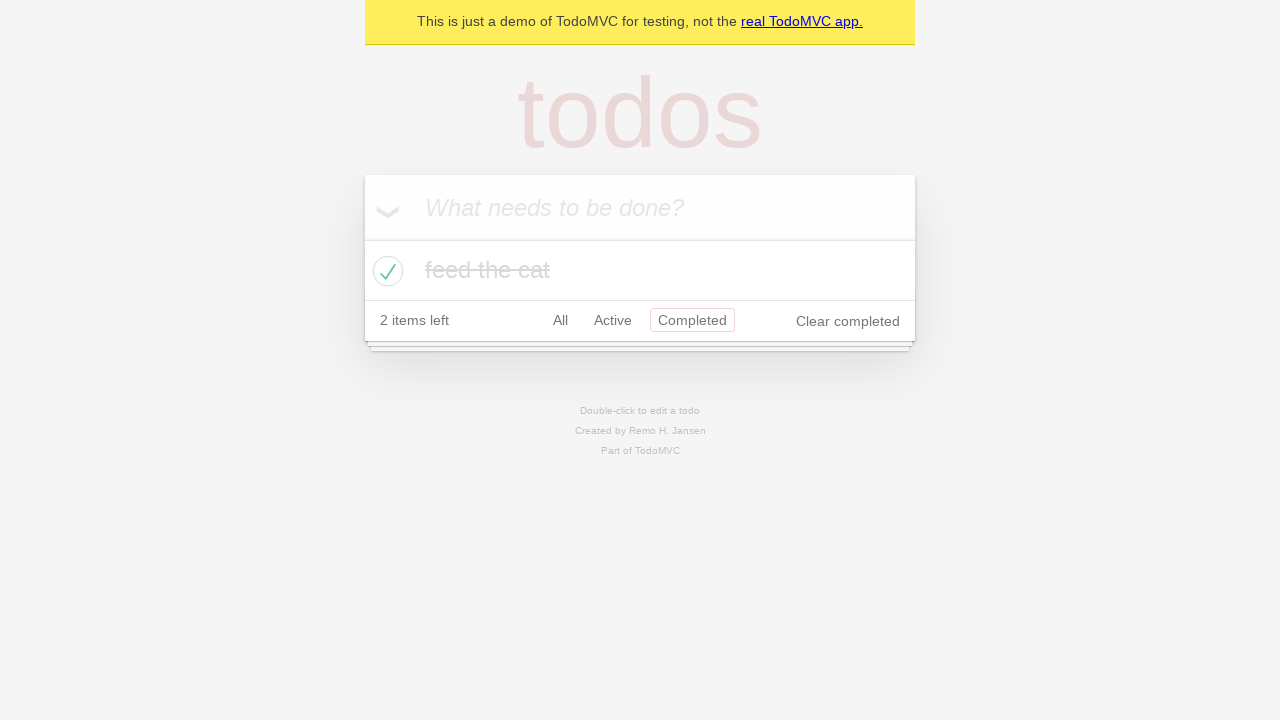

Verified 1 completed todo item is visible
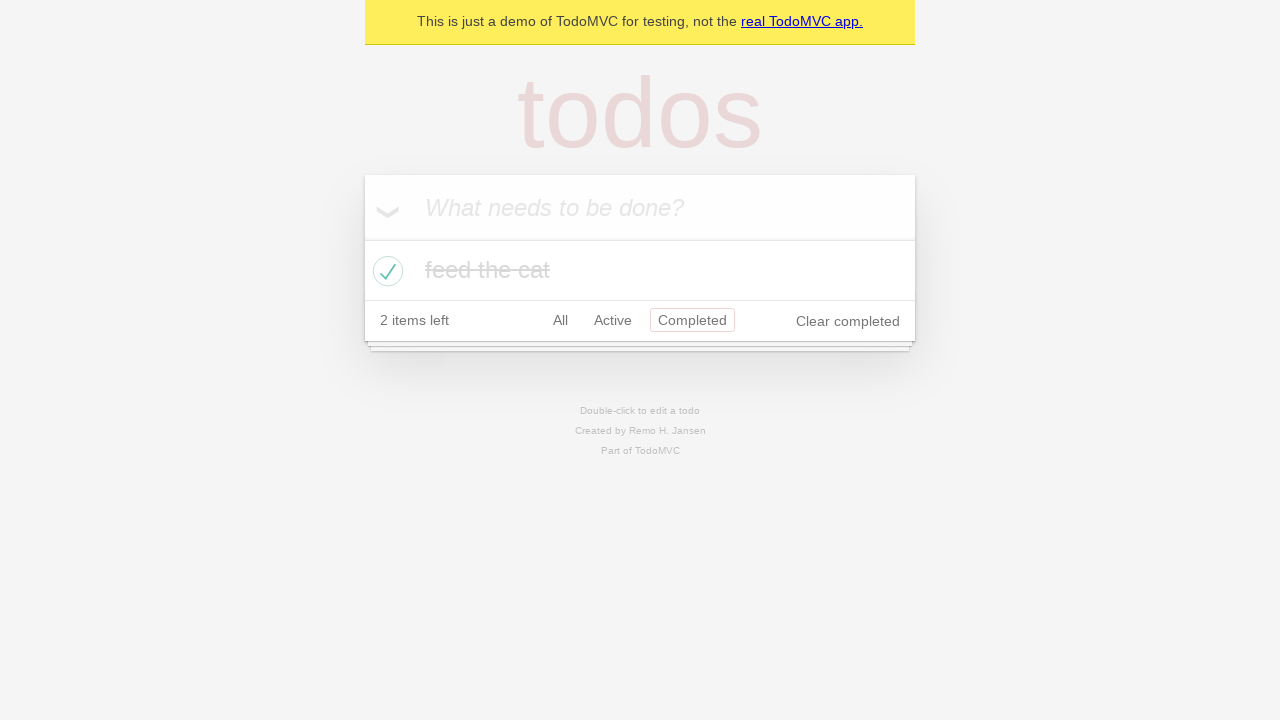

Navigated back using browser back button to 'Active' filter
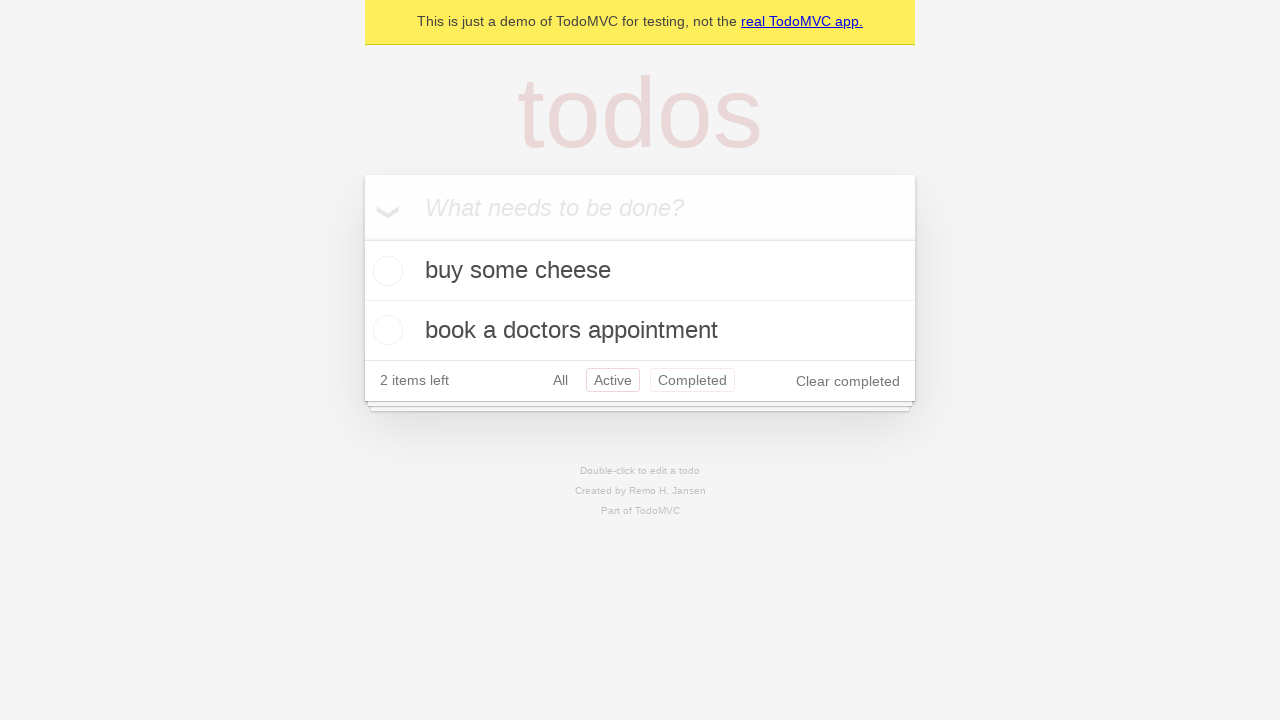

Verified 2 active todo items are visible after back navigation
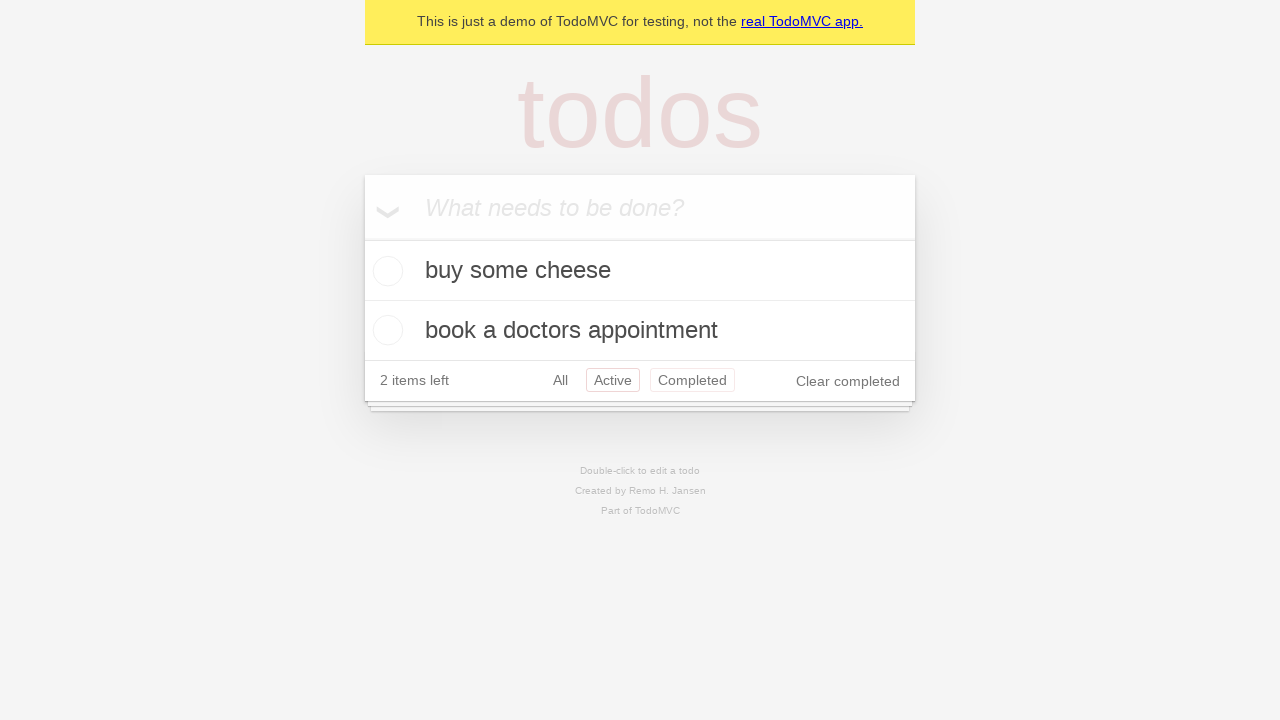

Navigated back using browser back button to 'All' filter
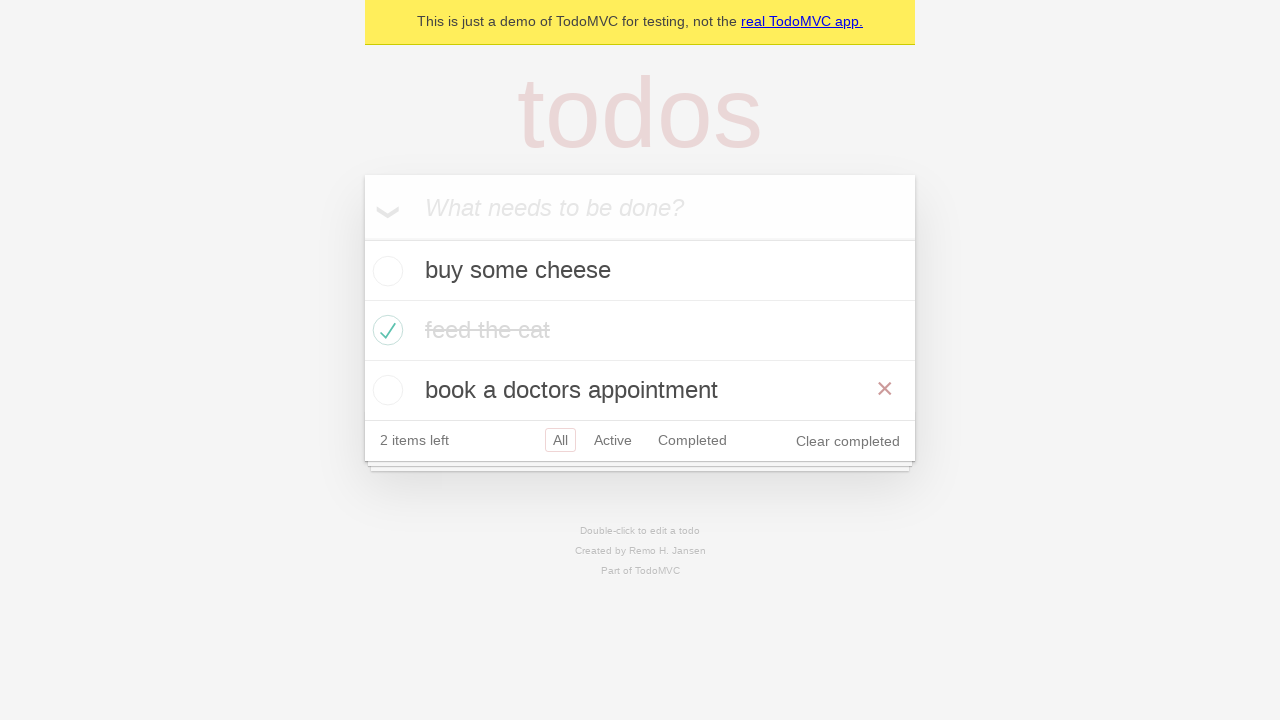

Verified all 3 todo items are visible after second back navigation
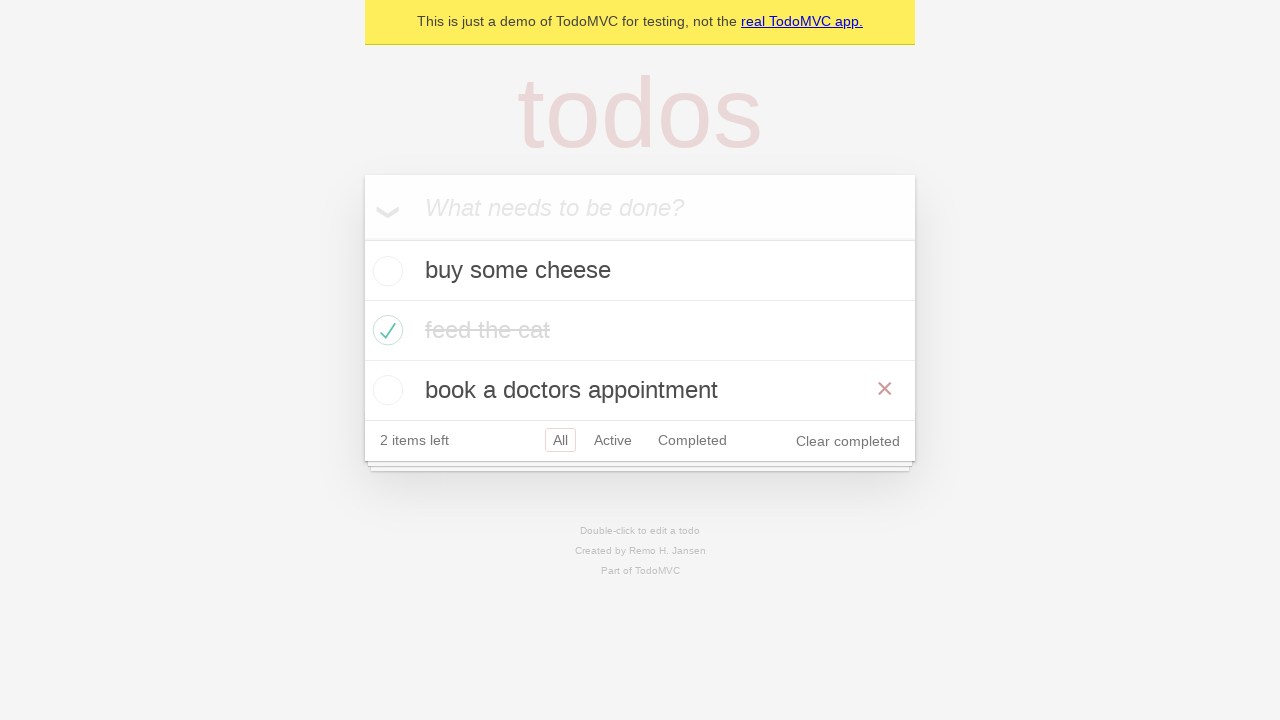

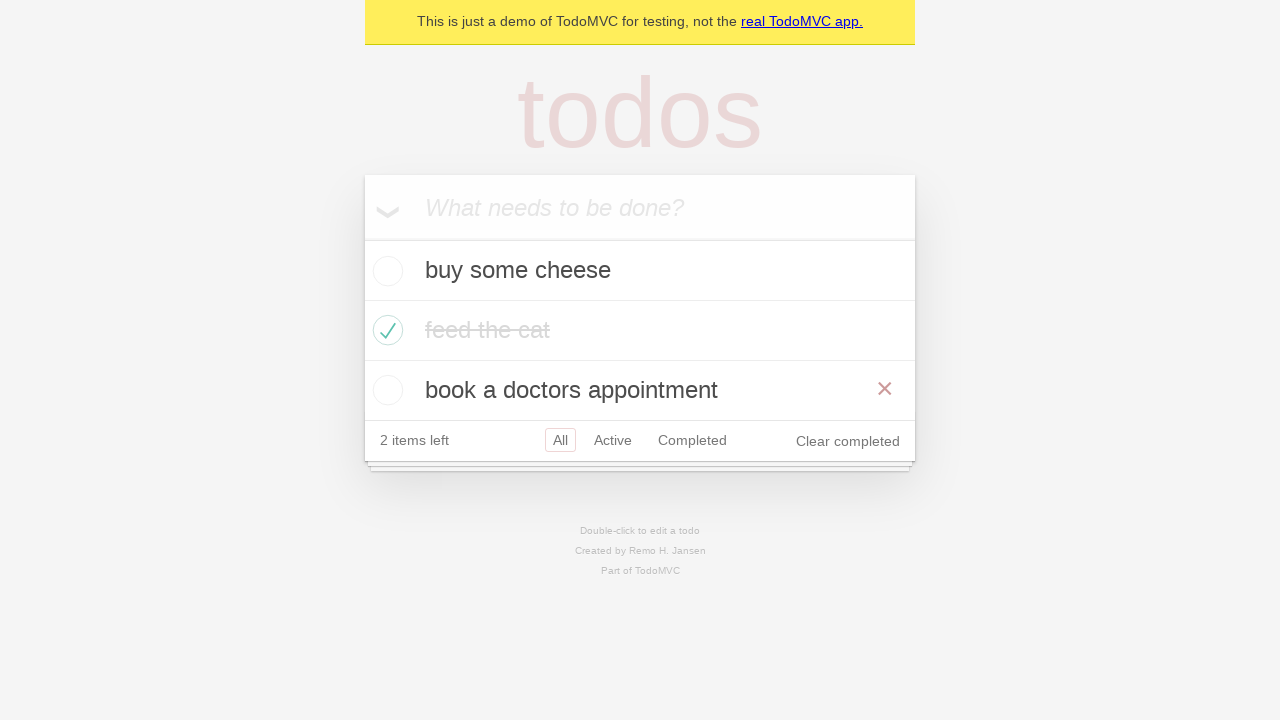